Navigates to the Guru99 demo page and verifies that the page title matches the expected value "Demo Guru99 Page"

Starting URL: http://demo.guru99.com/test/guru99home/

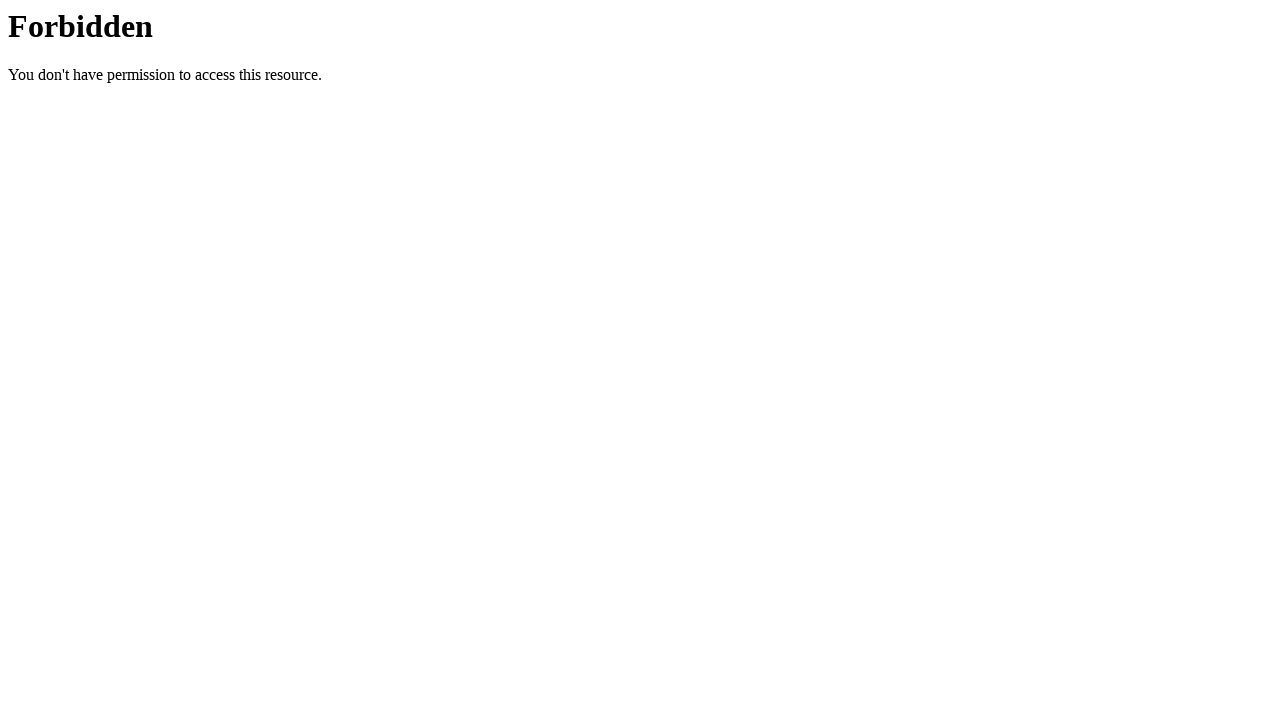

Set viewport size to 1920x1080
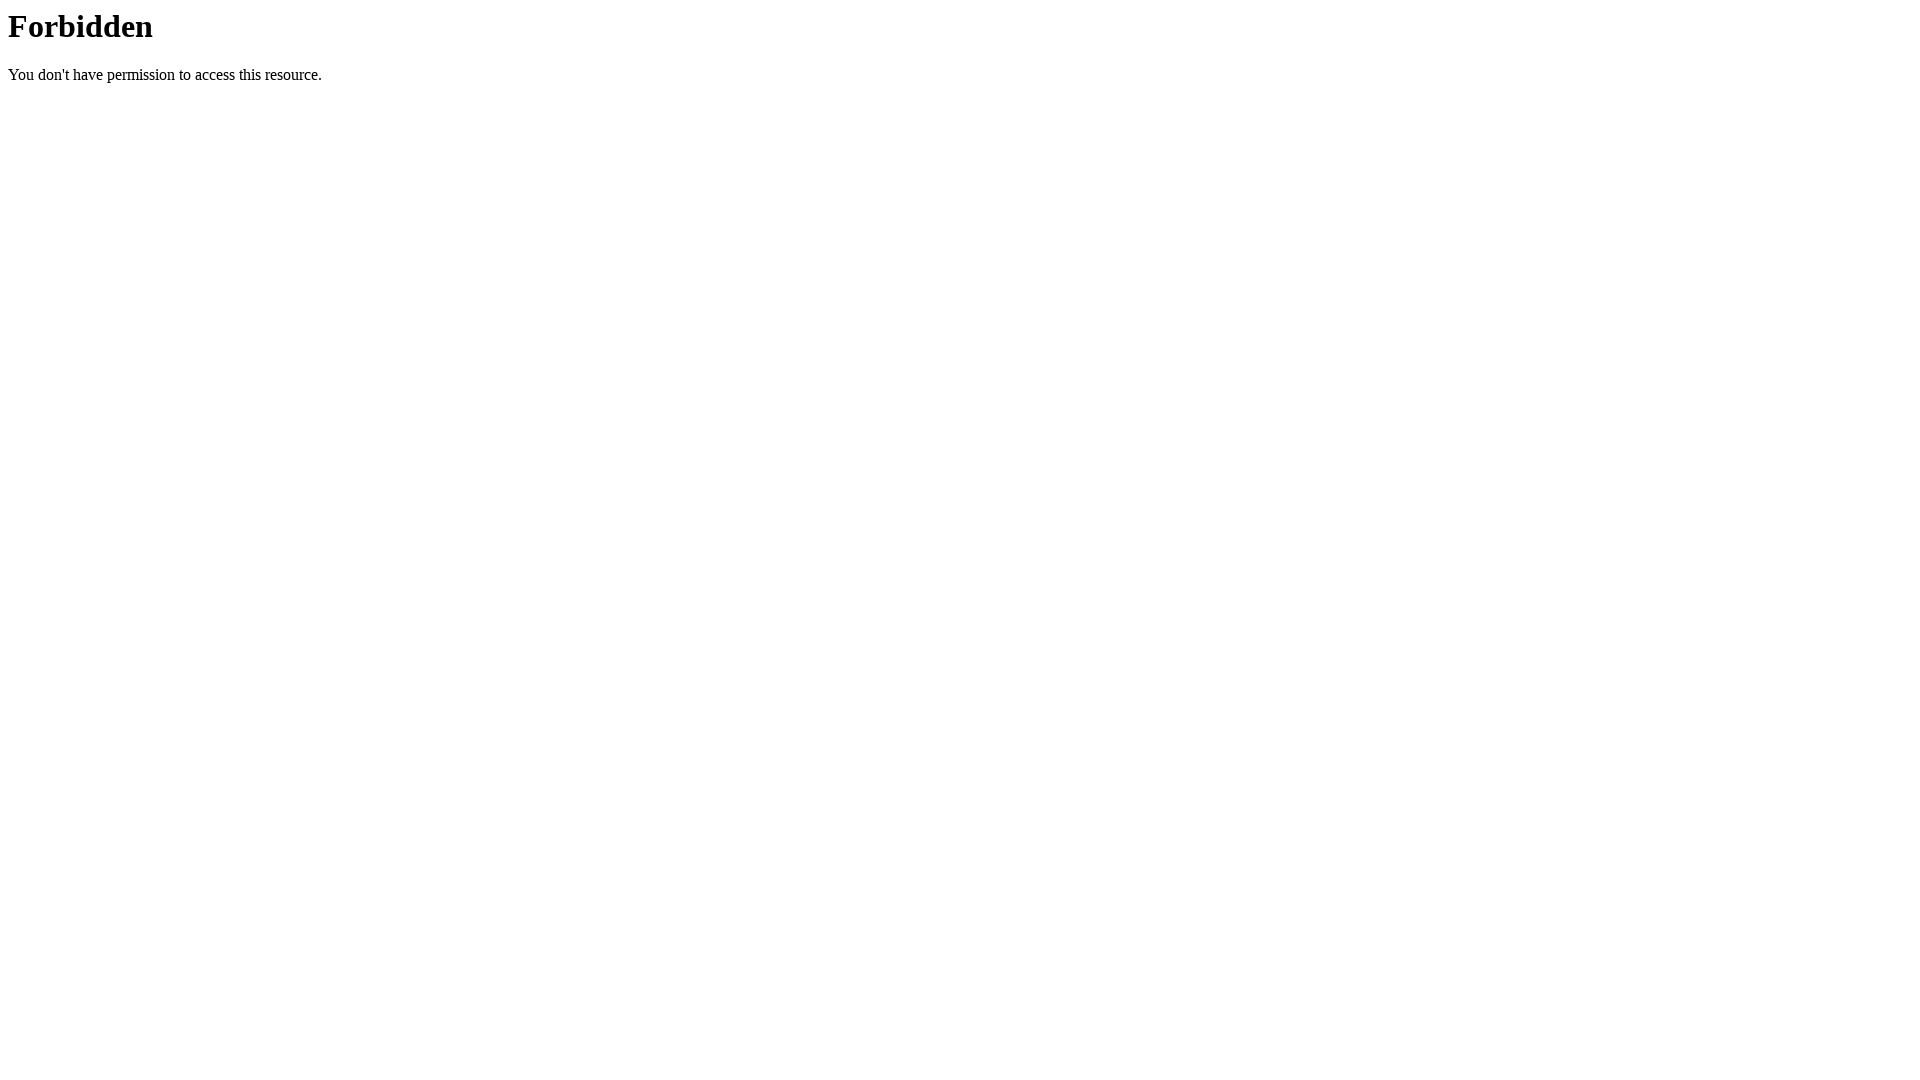

Page loaded - domcontentloaded state reached
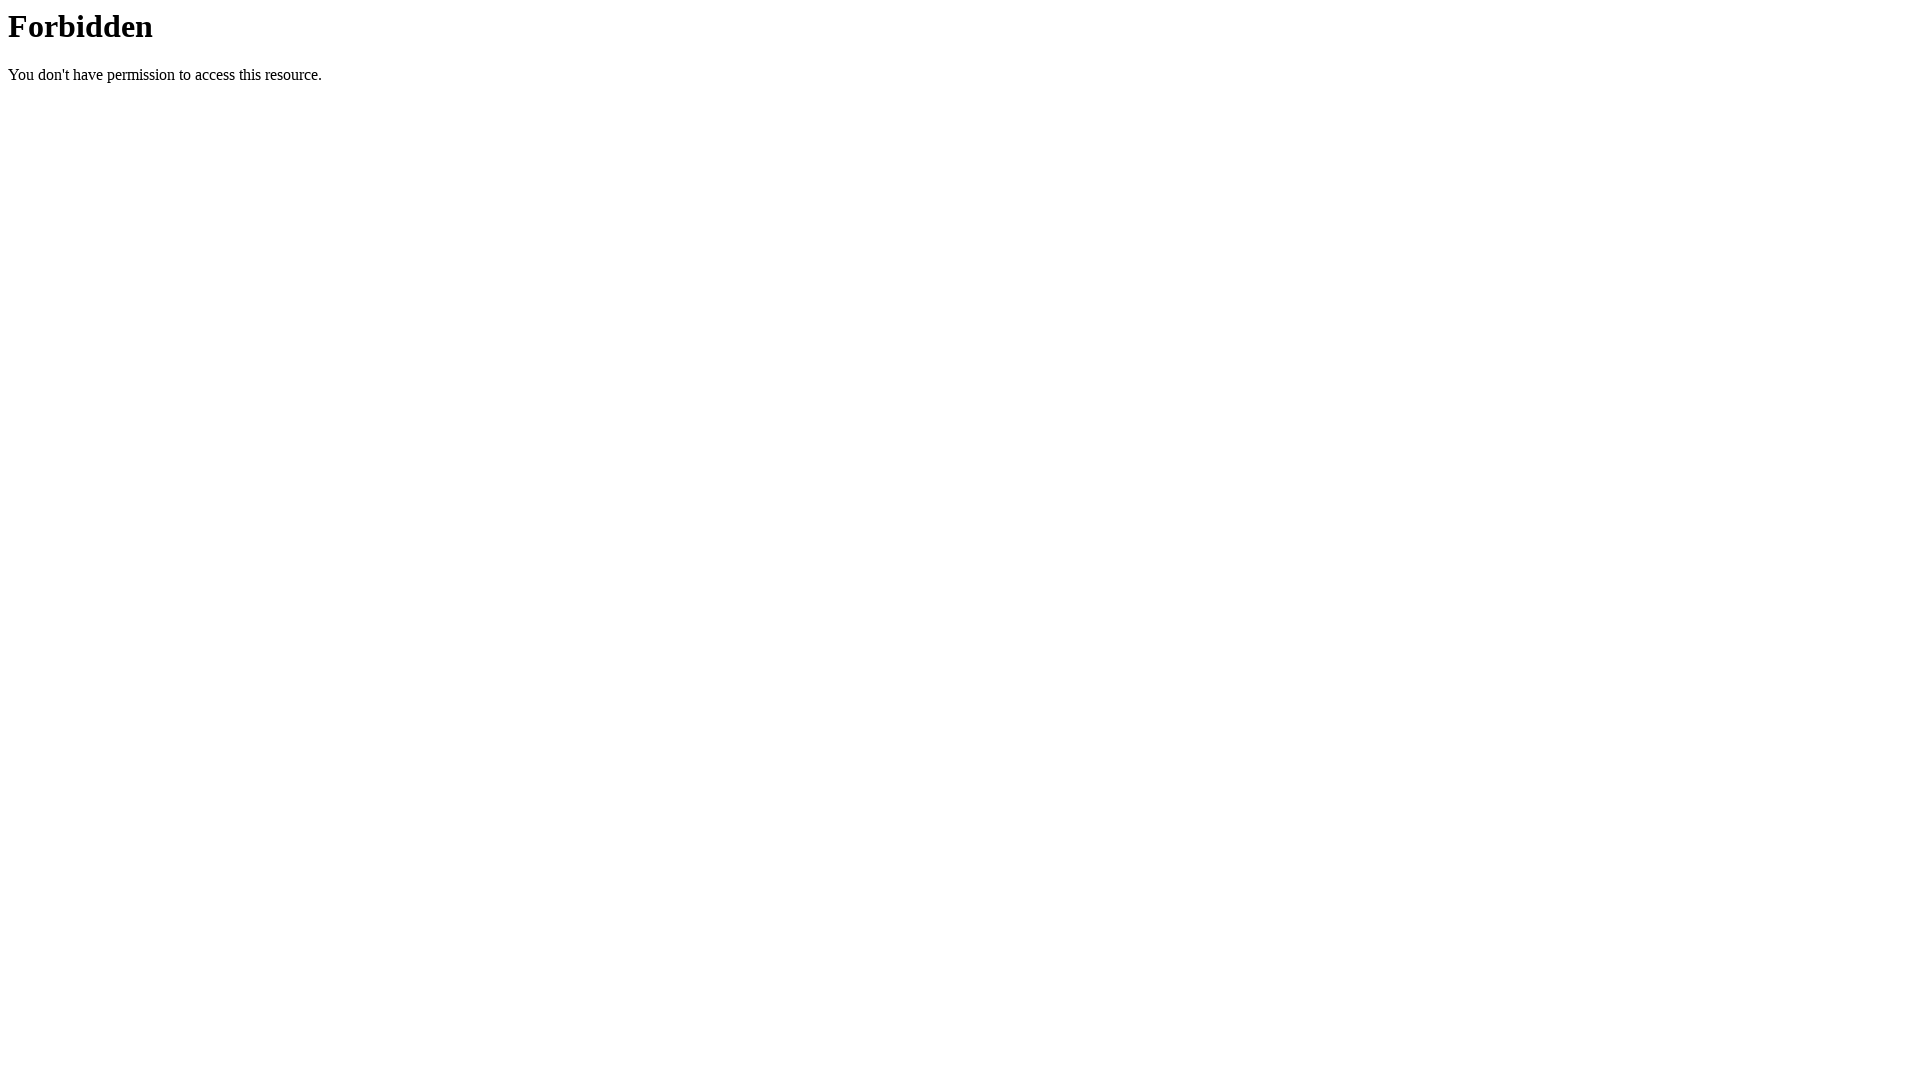

Retrieved page title: '403 Forbidden'
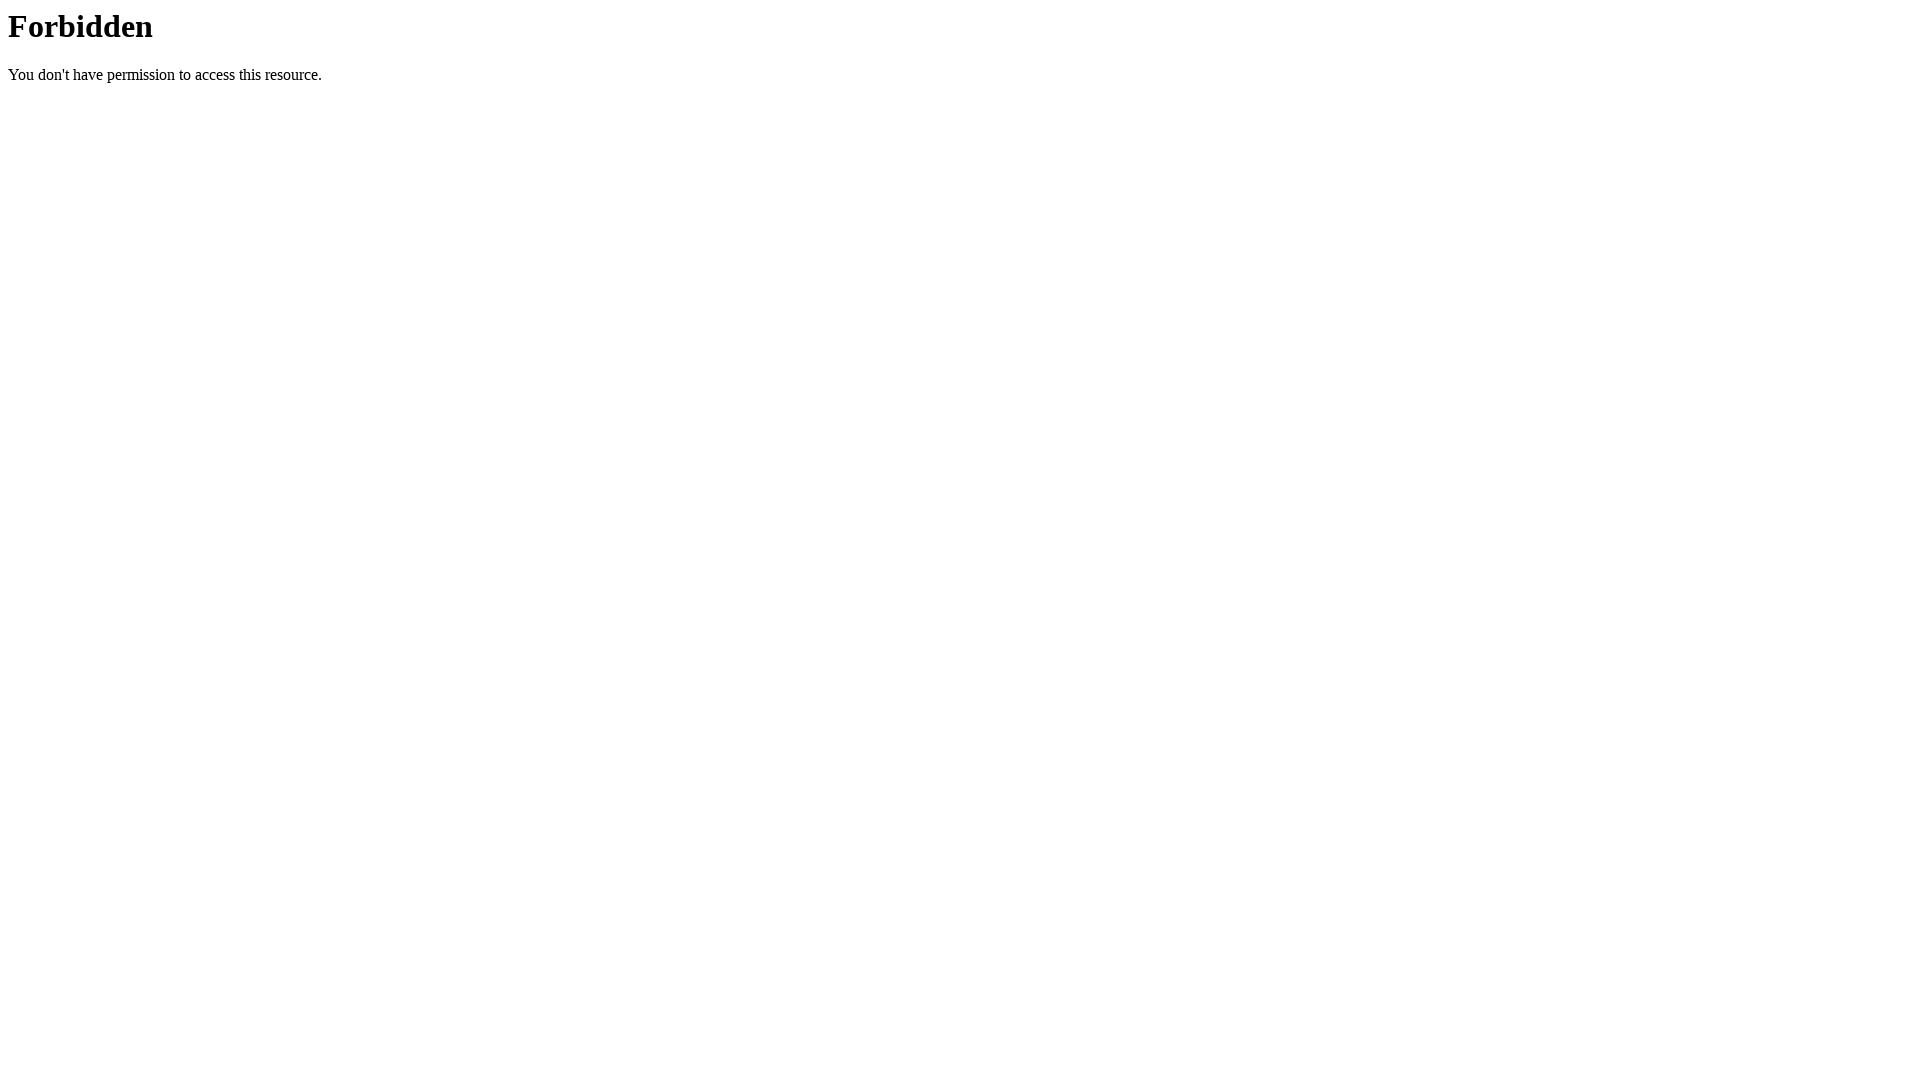

Page title mismatch - expected 'Demo Guru99 Page' but got '403 Forbidden' - TEST FAILED
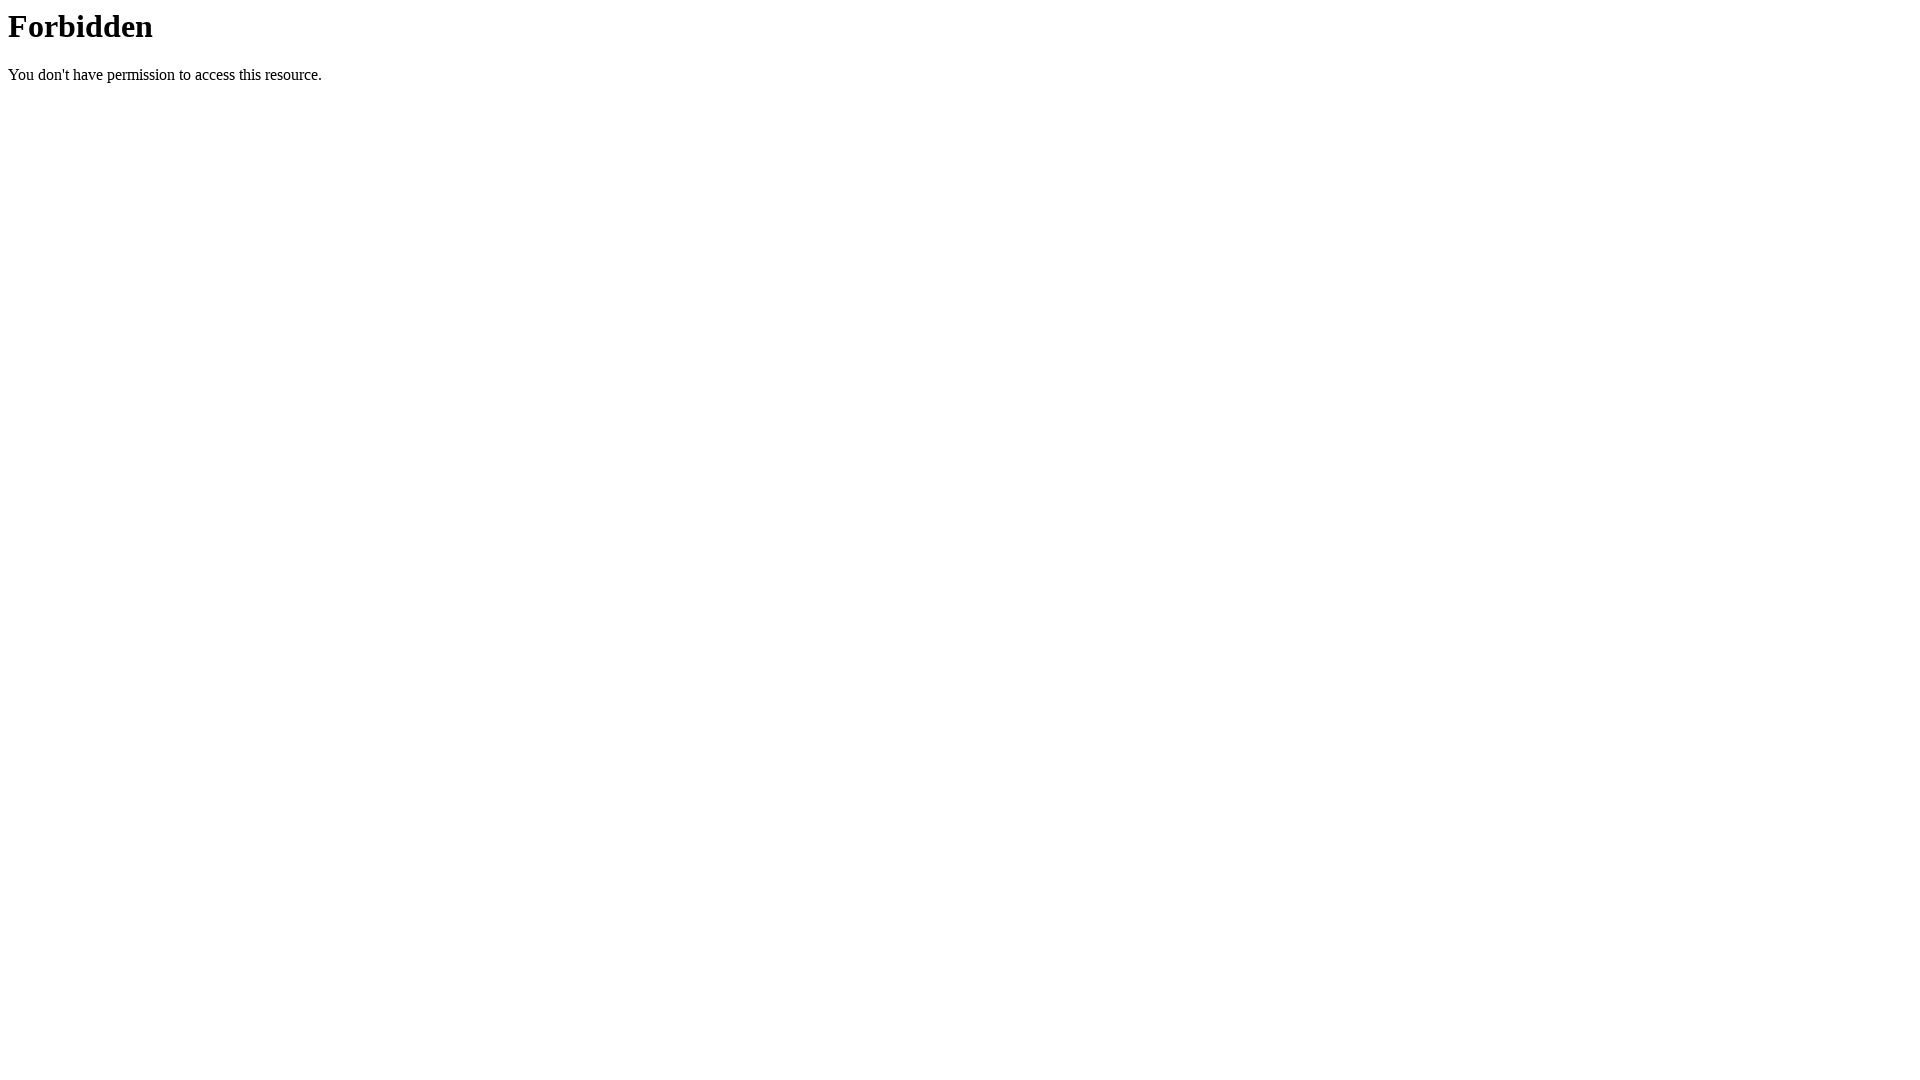

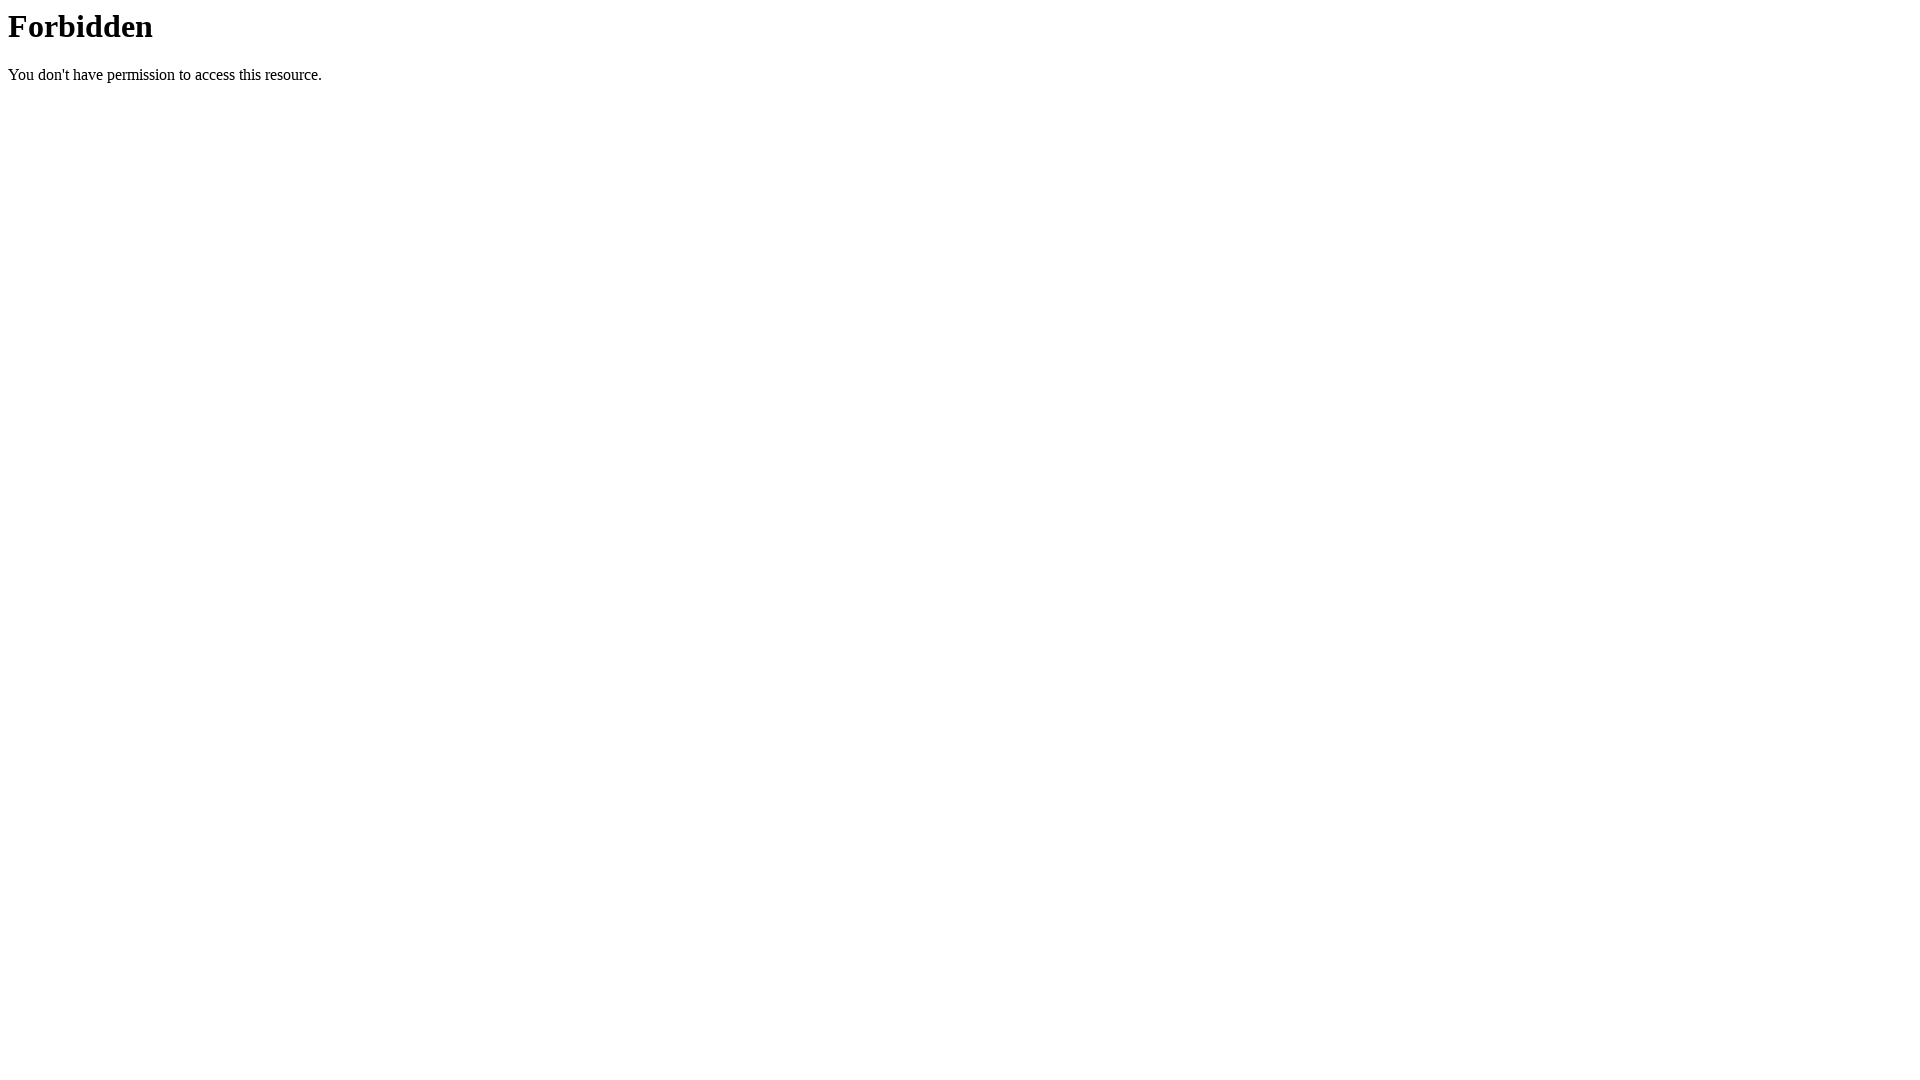